Tests a calculator application by entering two numbers and clicking the Go button to perform a calculation

Starting URL: http://juliemr.github.io/protractor-demo/

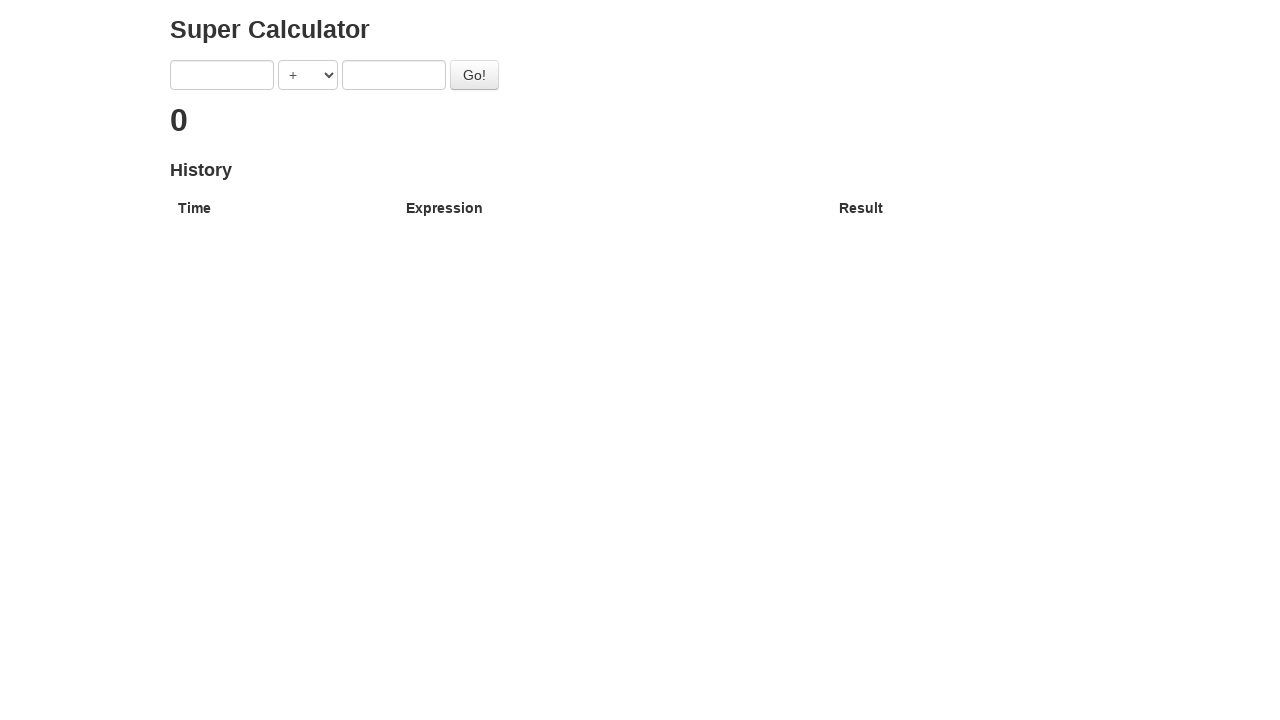

Filled first number input field with '2' on [ng-model='first']
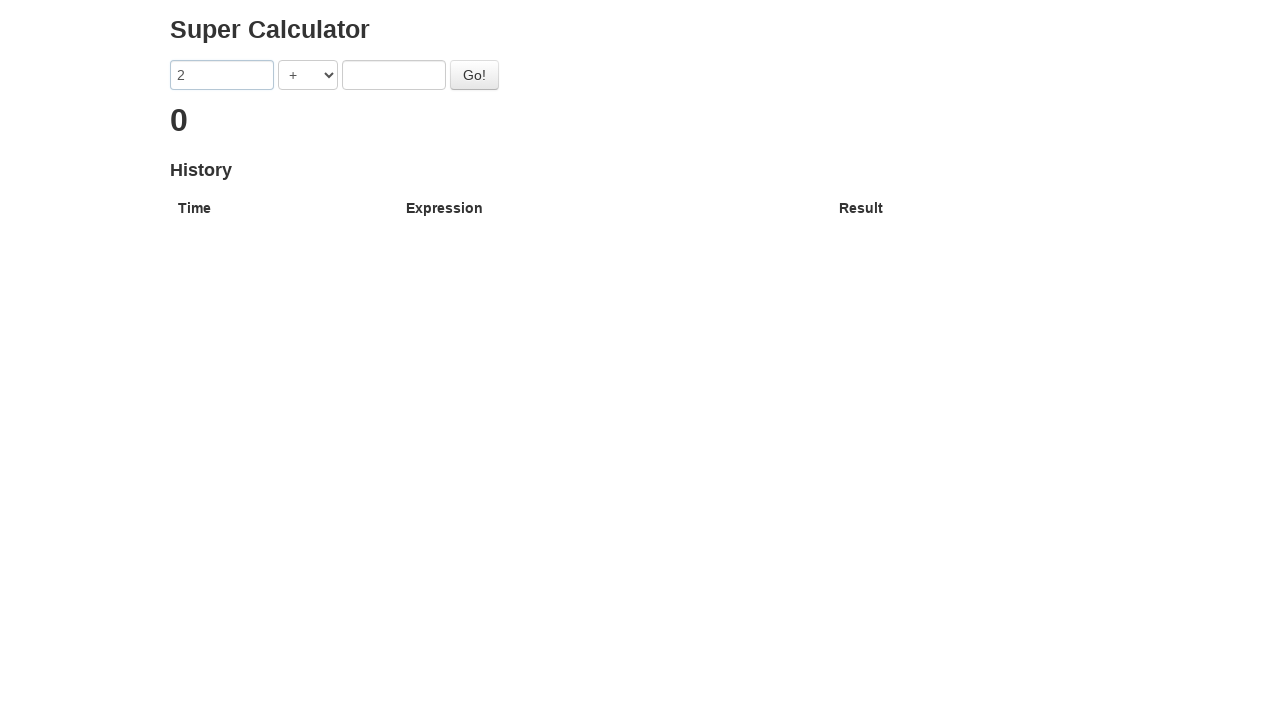

Filled second number input field with '2' on [ng-model='second']
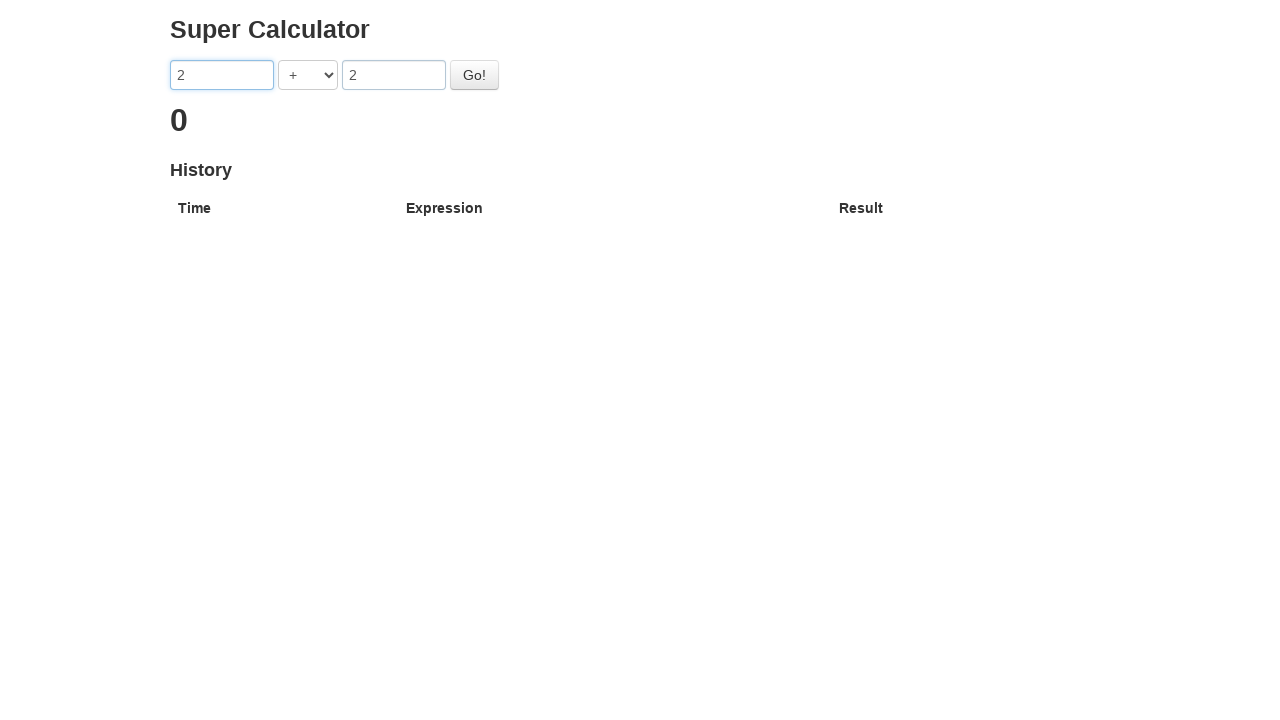

Clicked the Go button to perform calculation at (474, 75) on button:has-text('Go!')
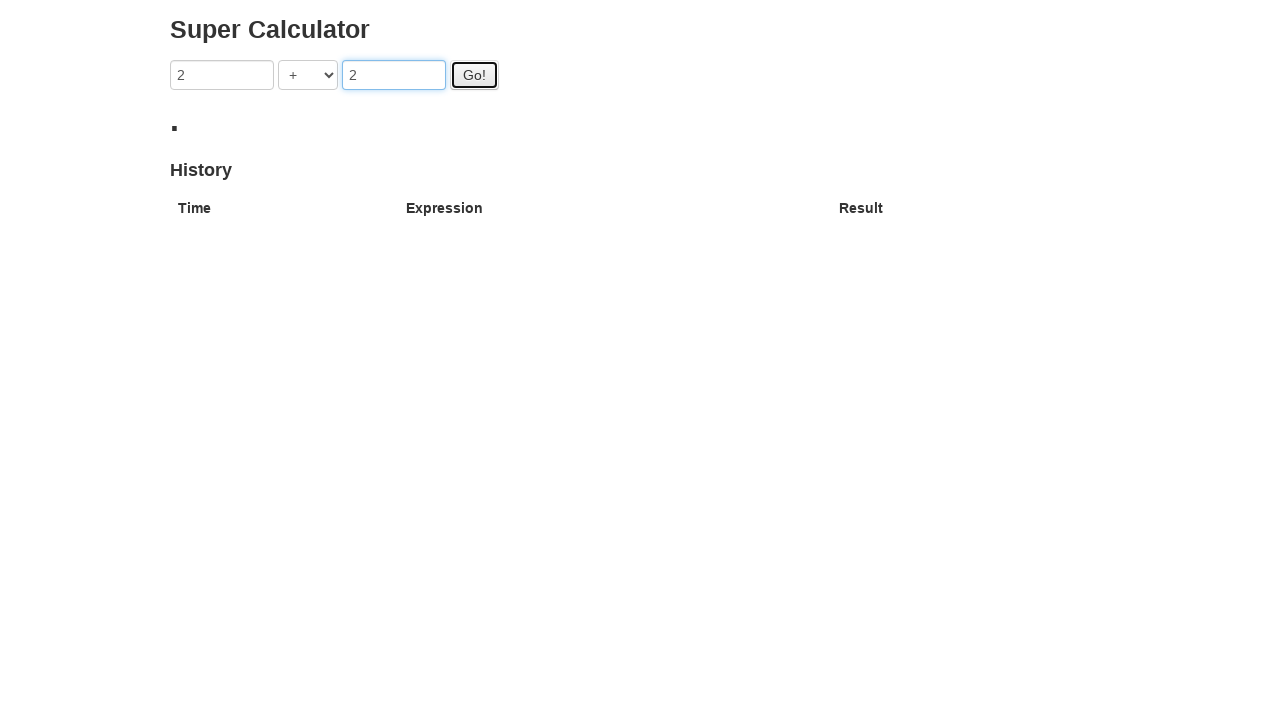

Calculation result appeared
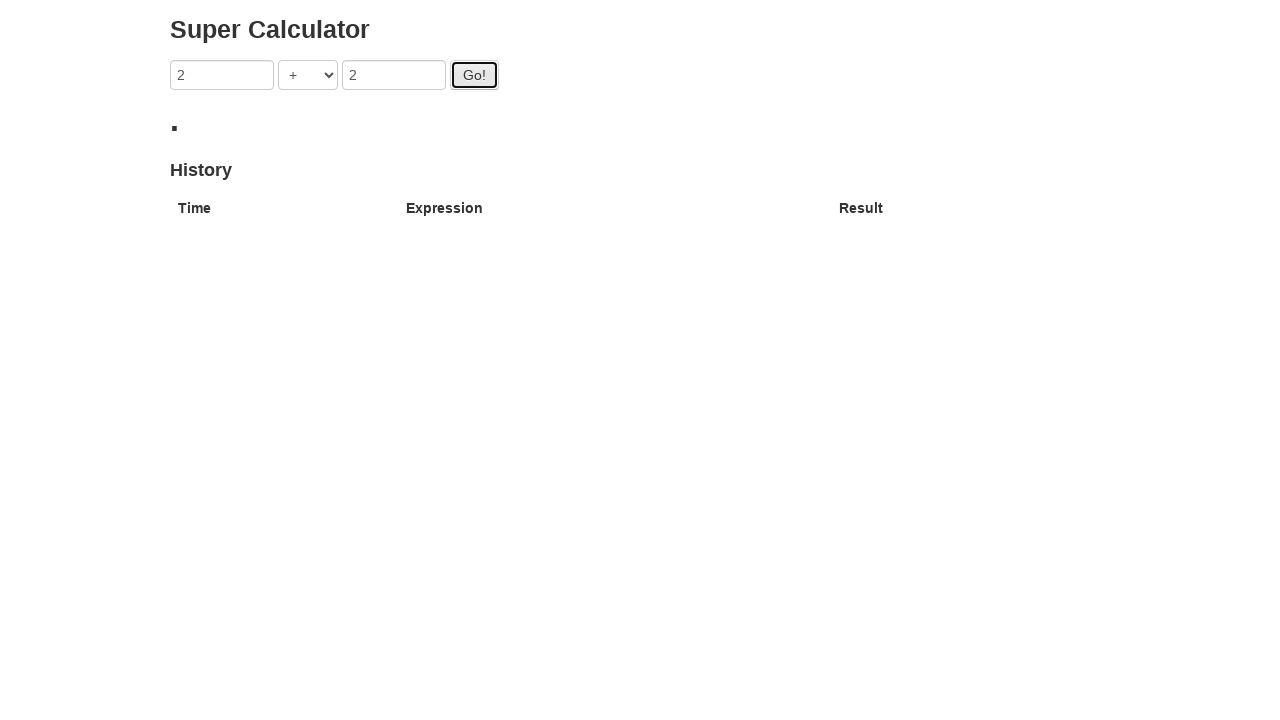

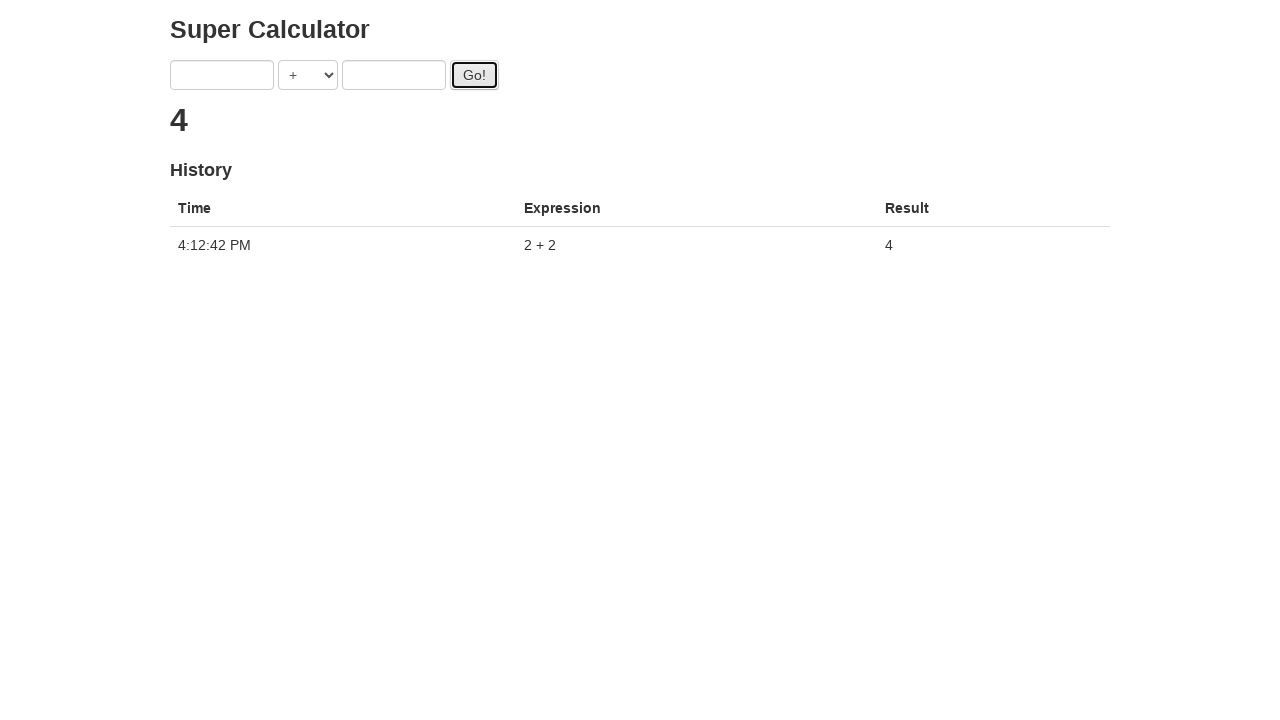